Tests drag and drop functionality on jQuery UI demo page by dragging an element to a drop target

Starting URL: https://jqueryui.com/droppable/

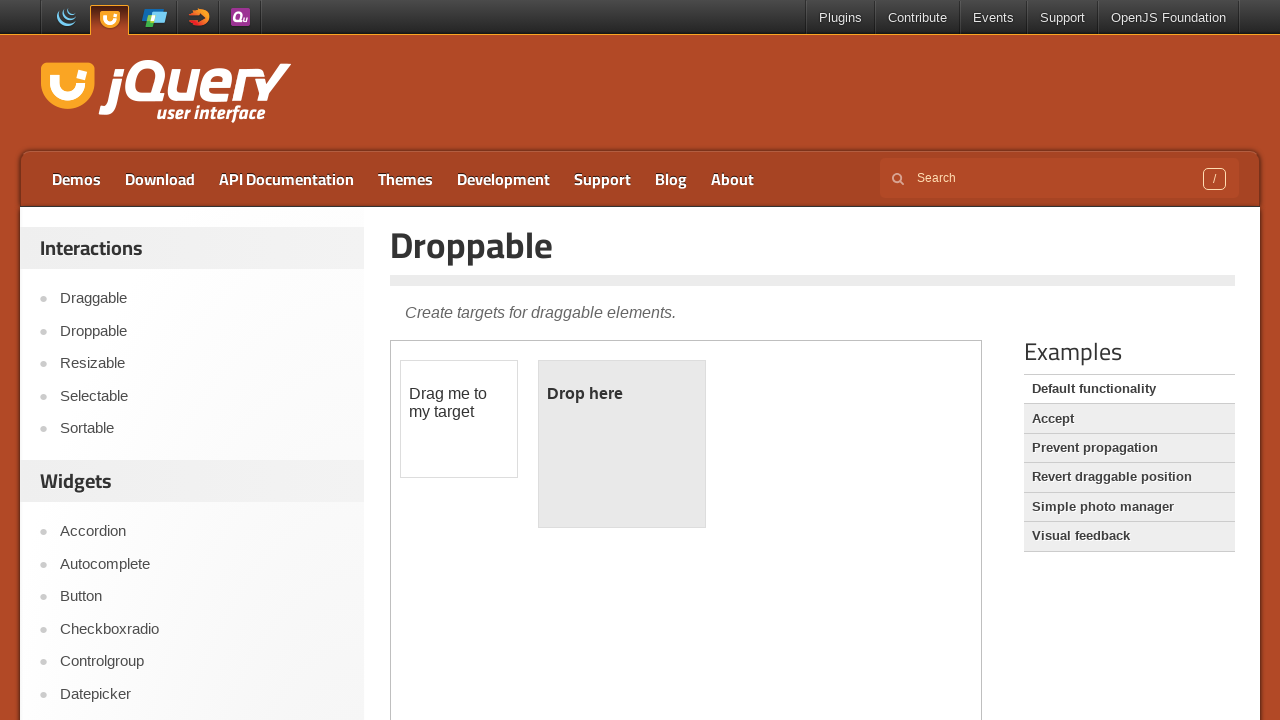

Set viewport size to 1920x1080
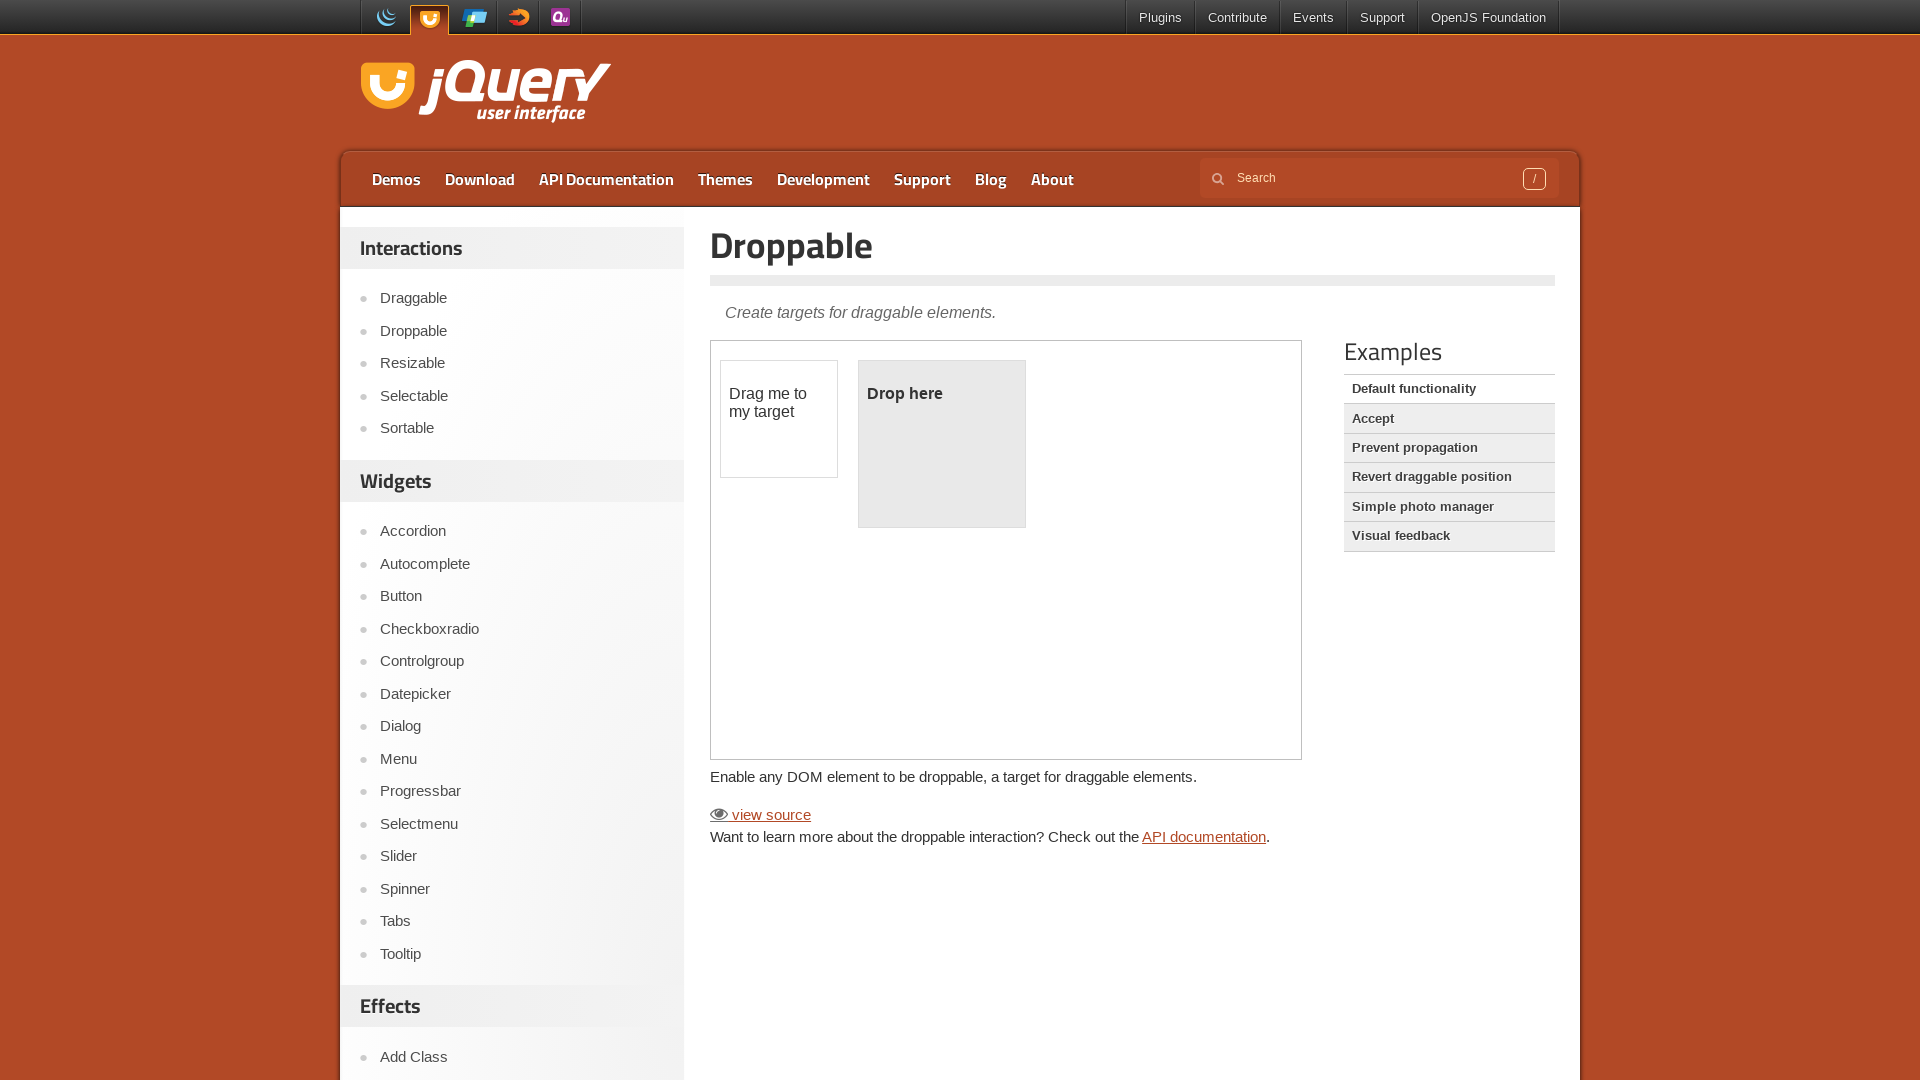

Located Examples section
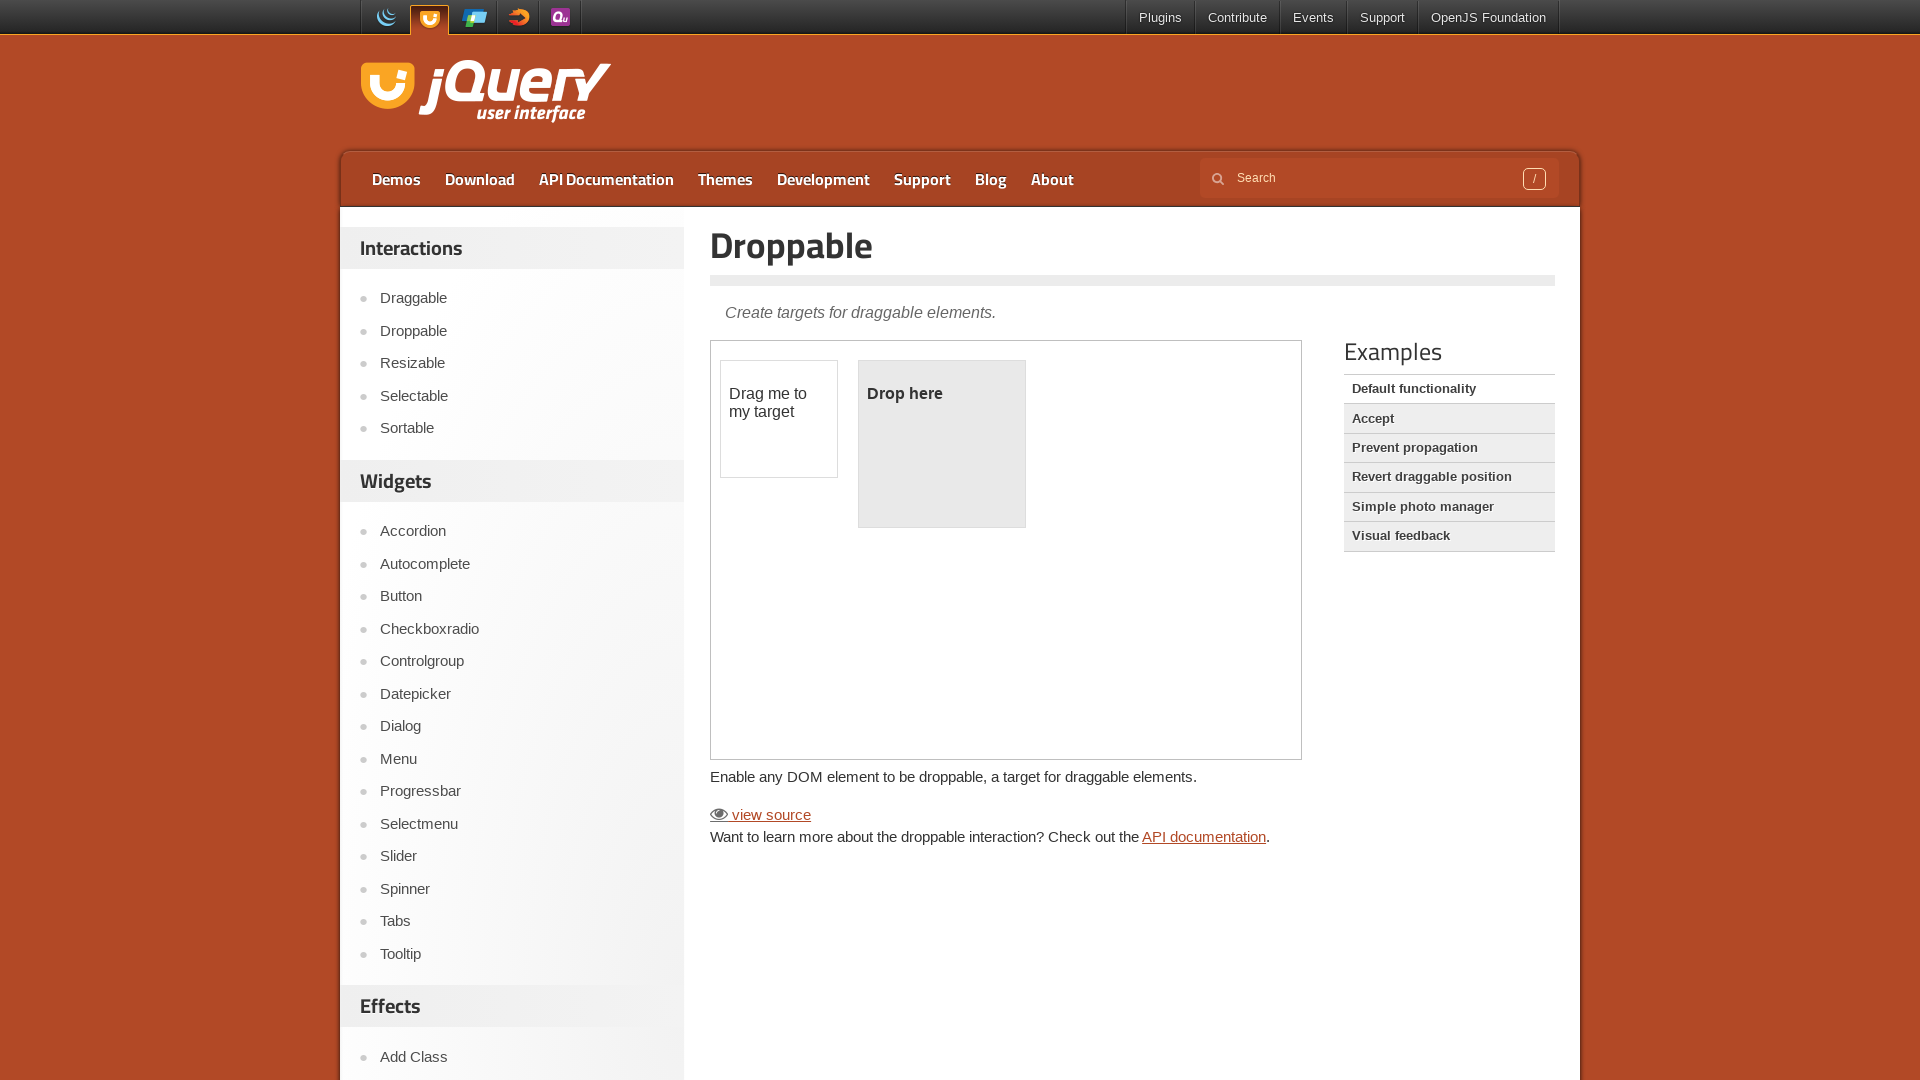

Scrolled to Examples section
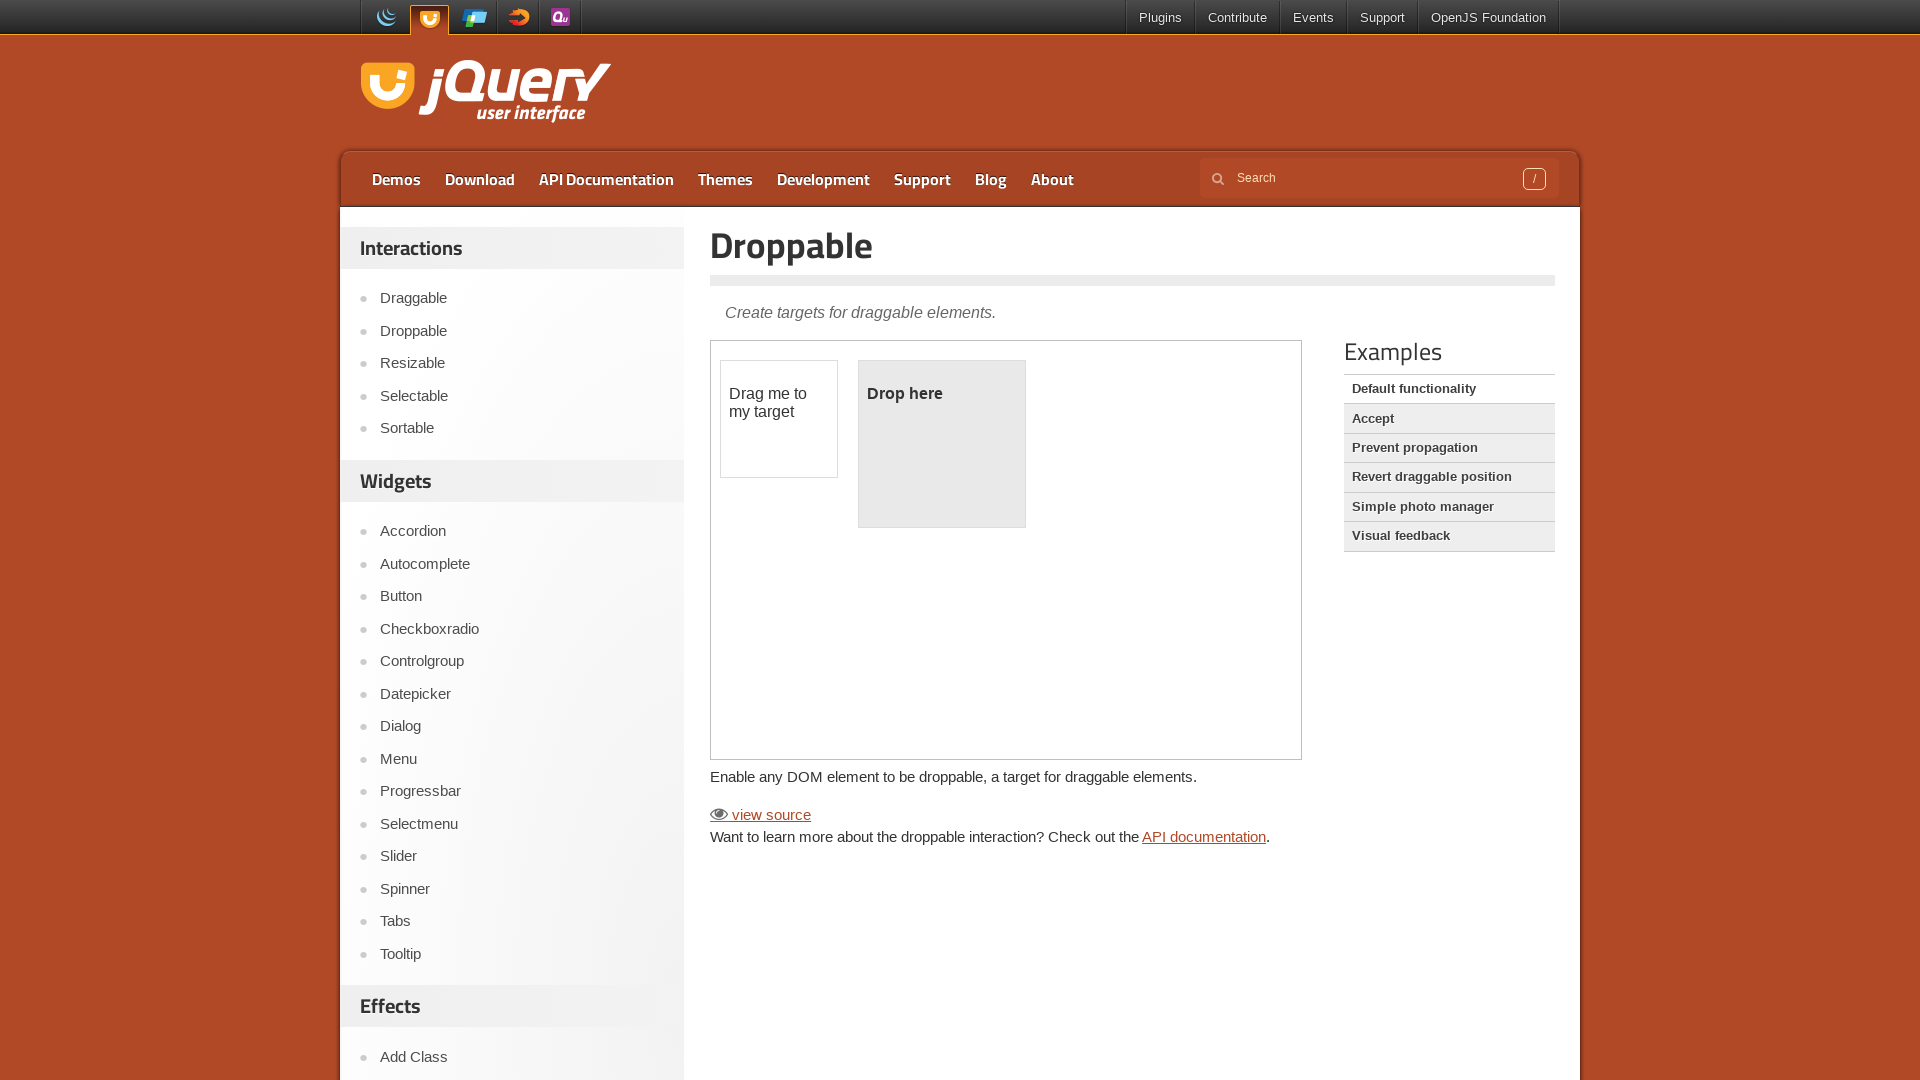

Located iframe containing drag and drop demo
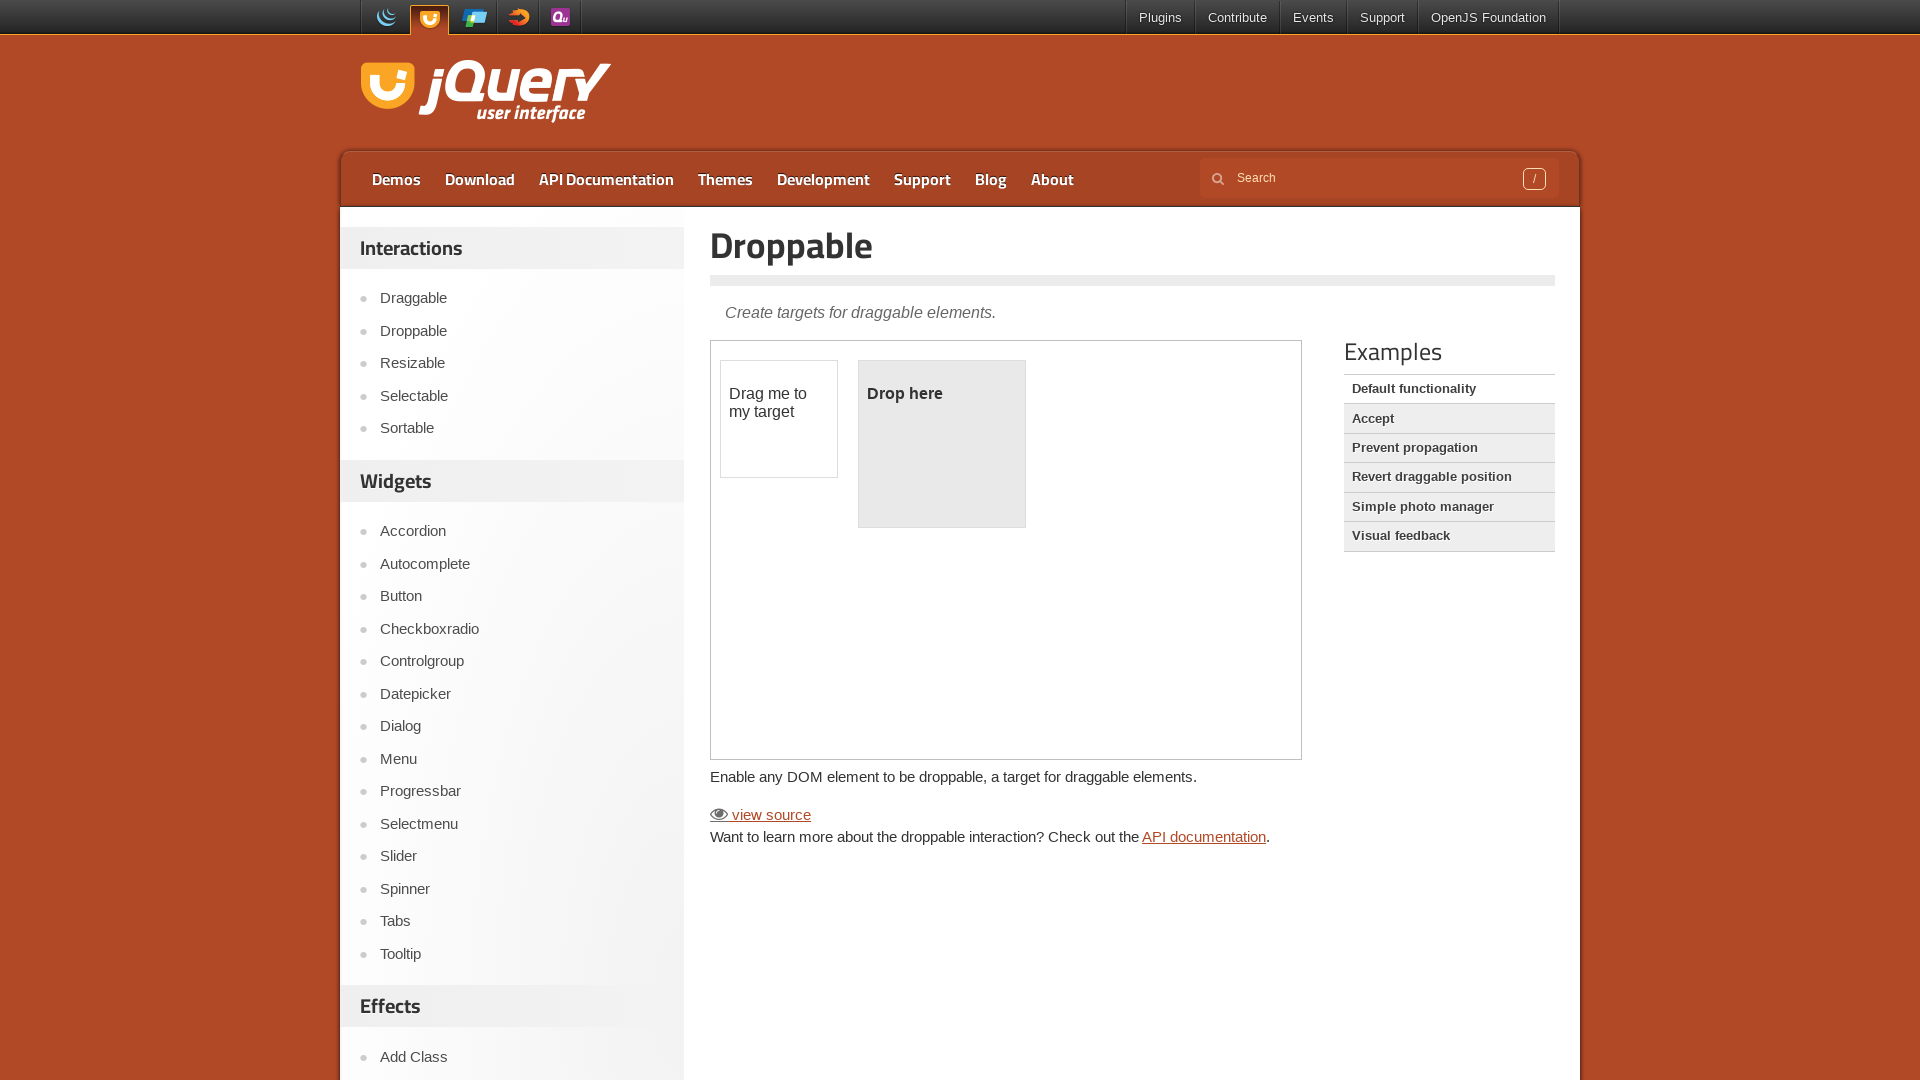

Located draggable element 'Drag me to my target'
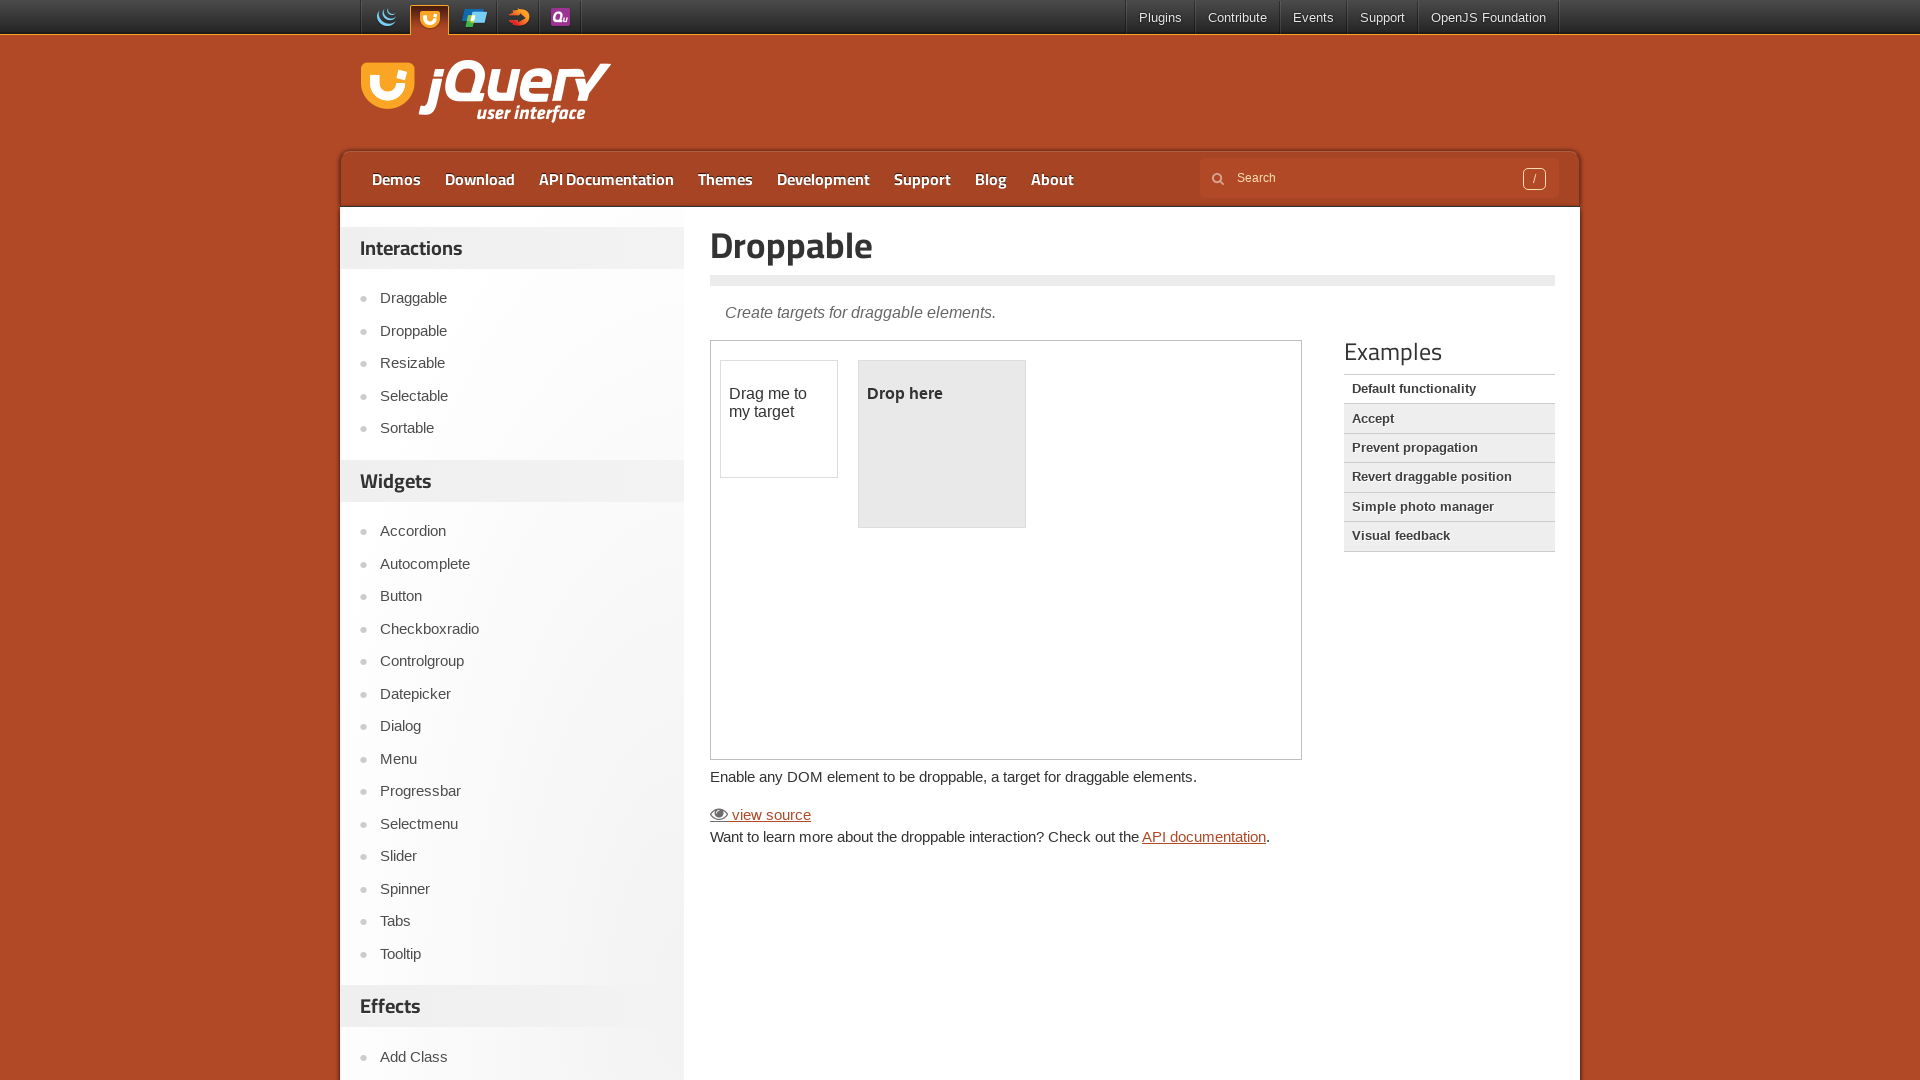

Located droppable target element 'Drop here'
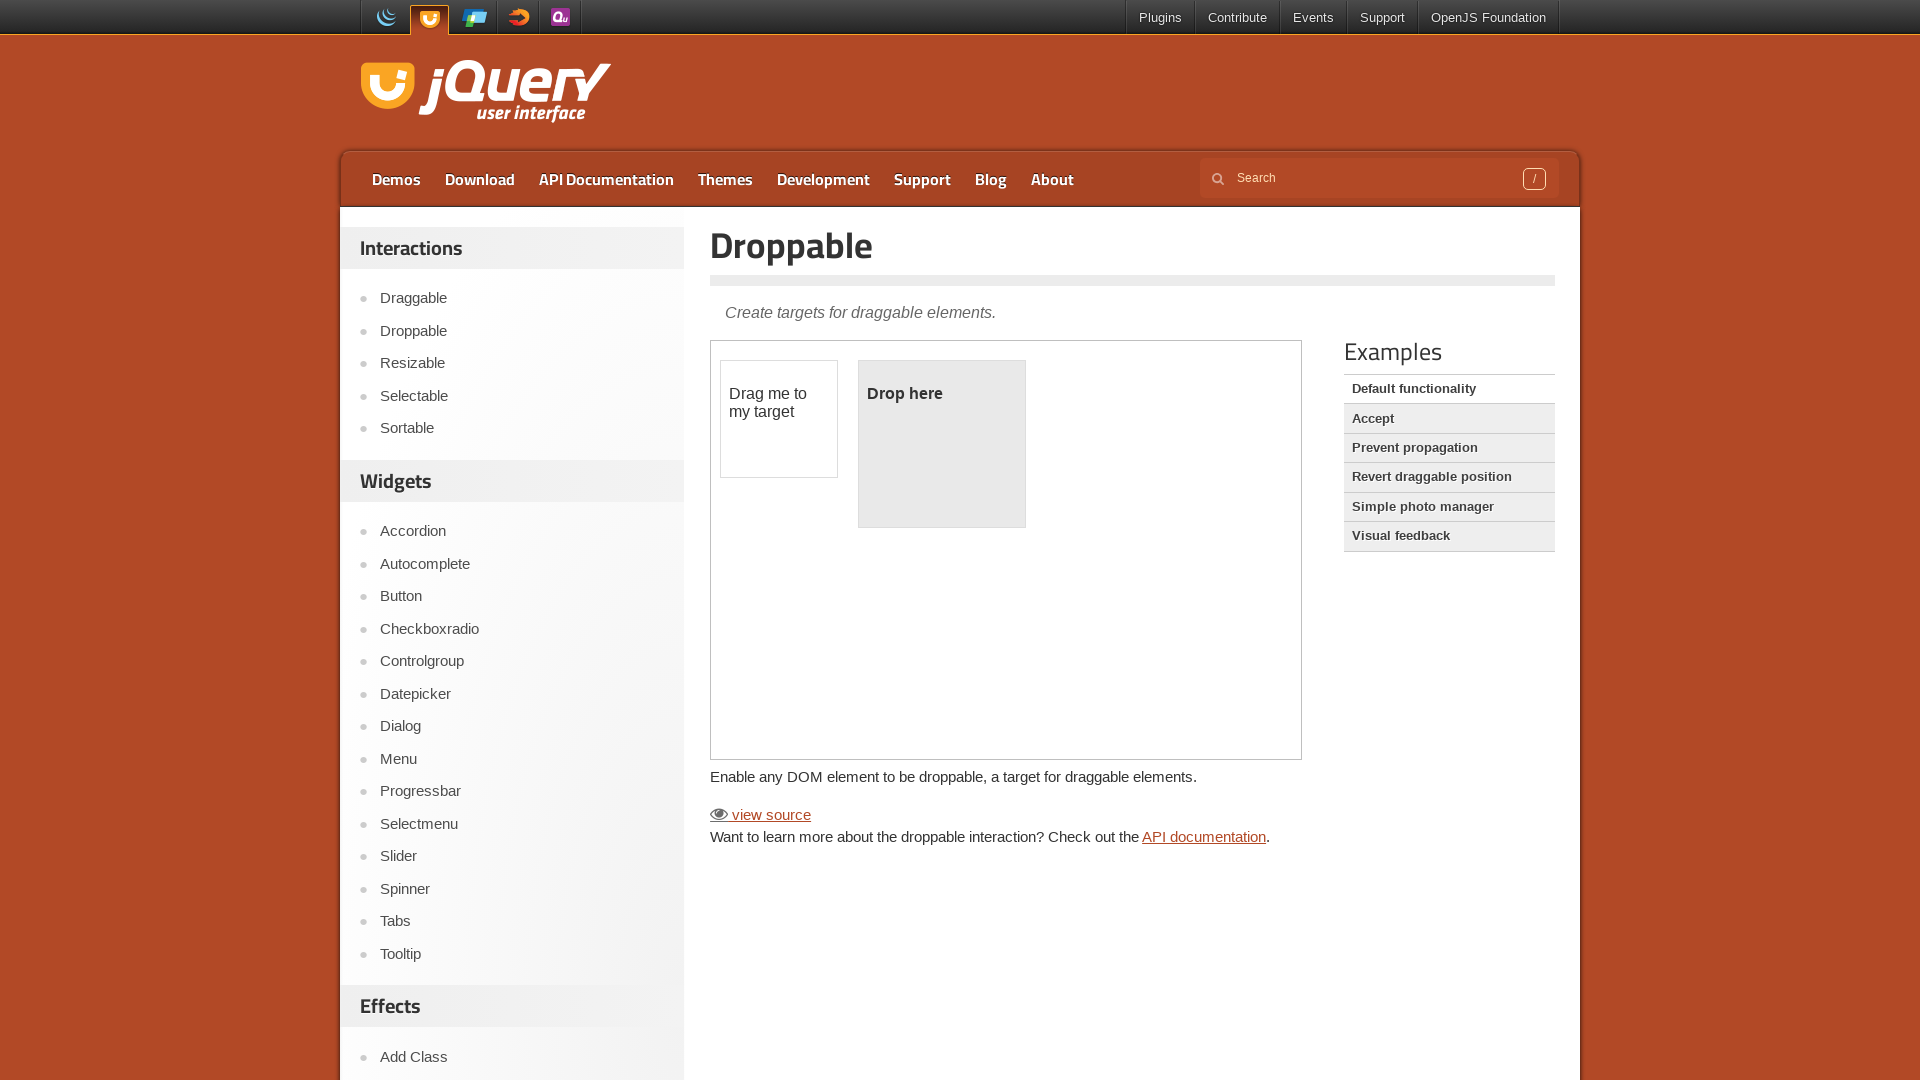

Dragged element 'Drag me to my target' to drop target 'Drop here' at (942, 394)
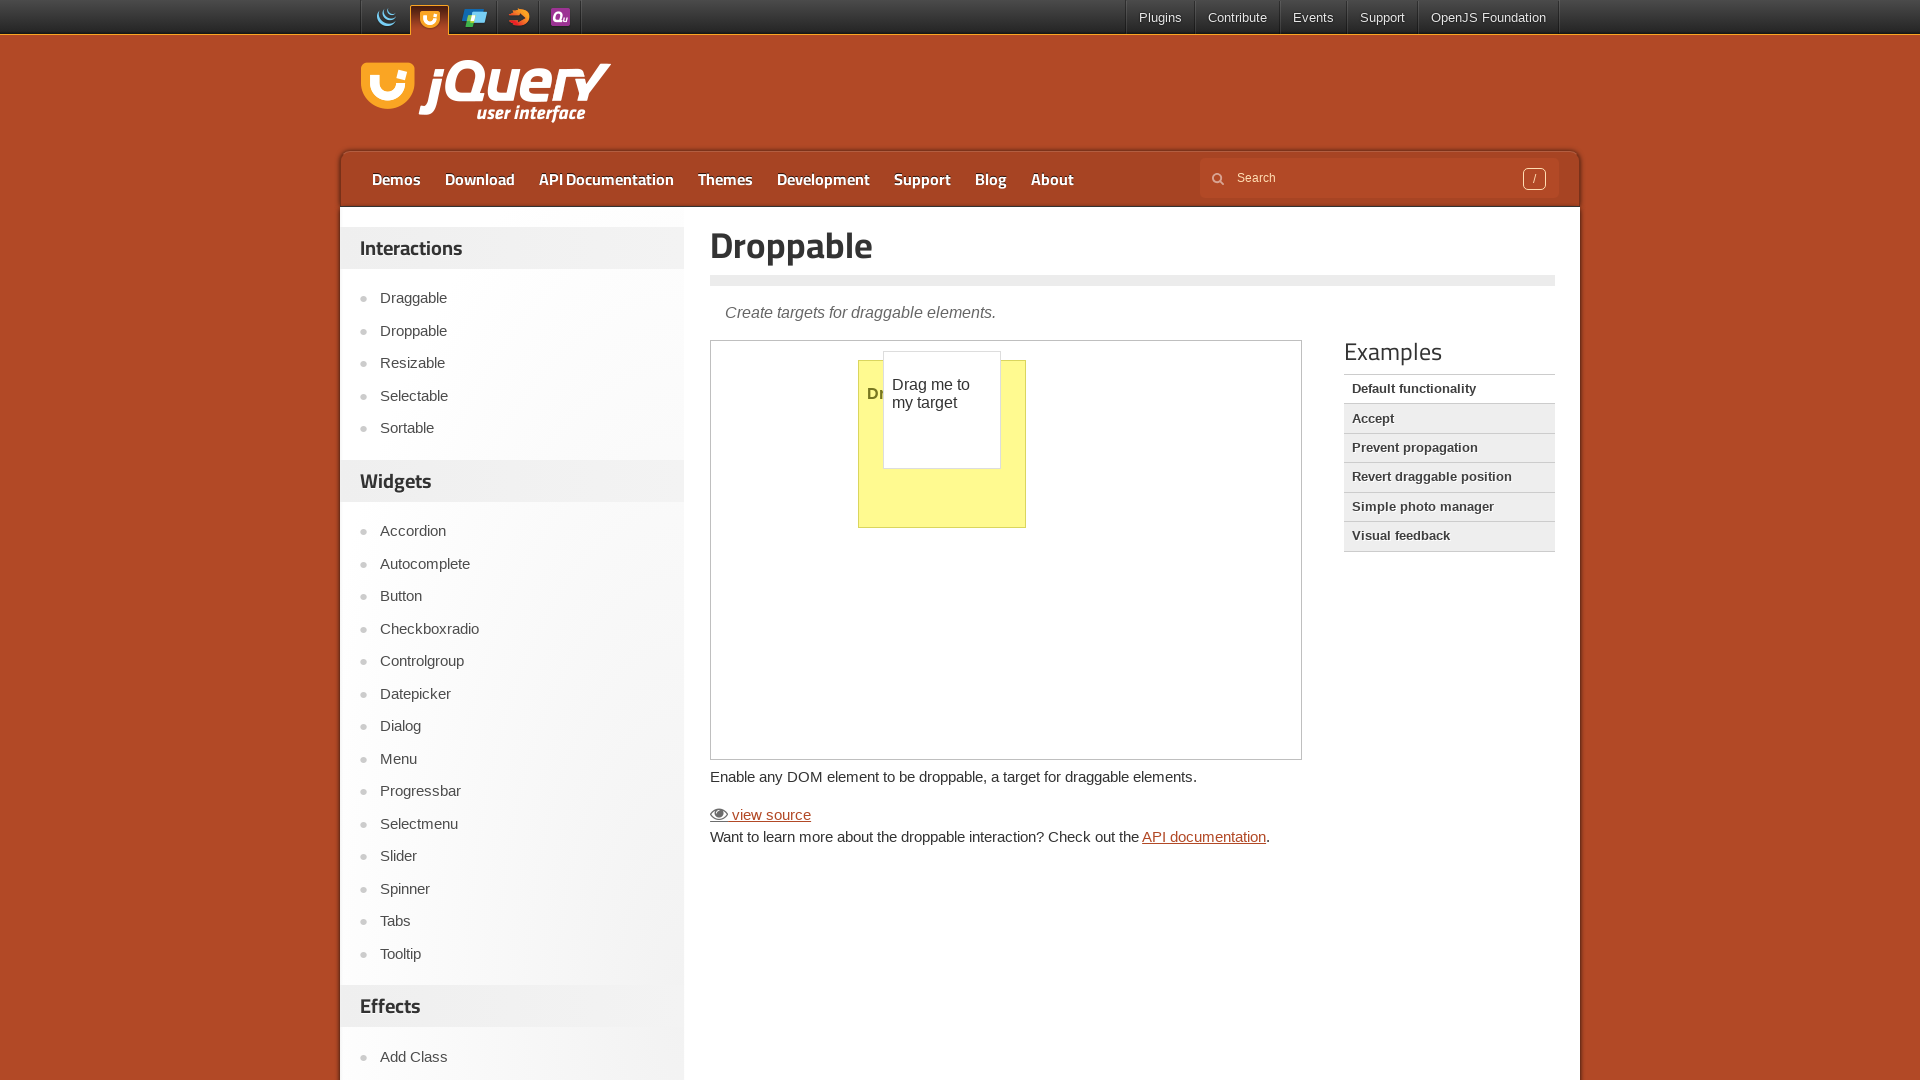

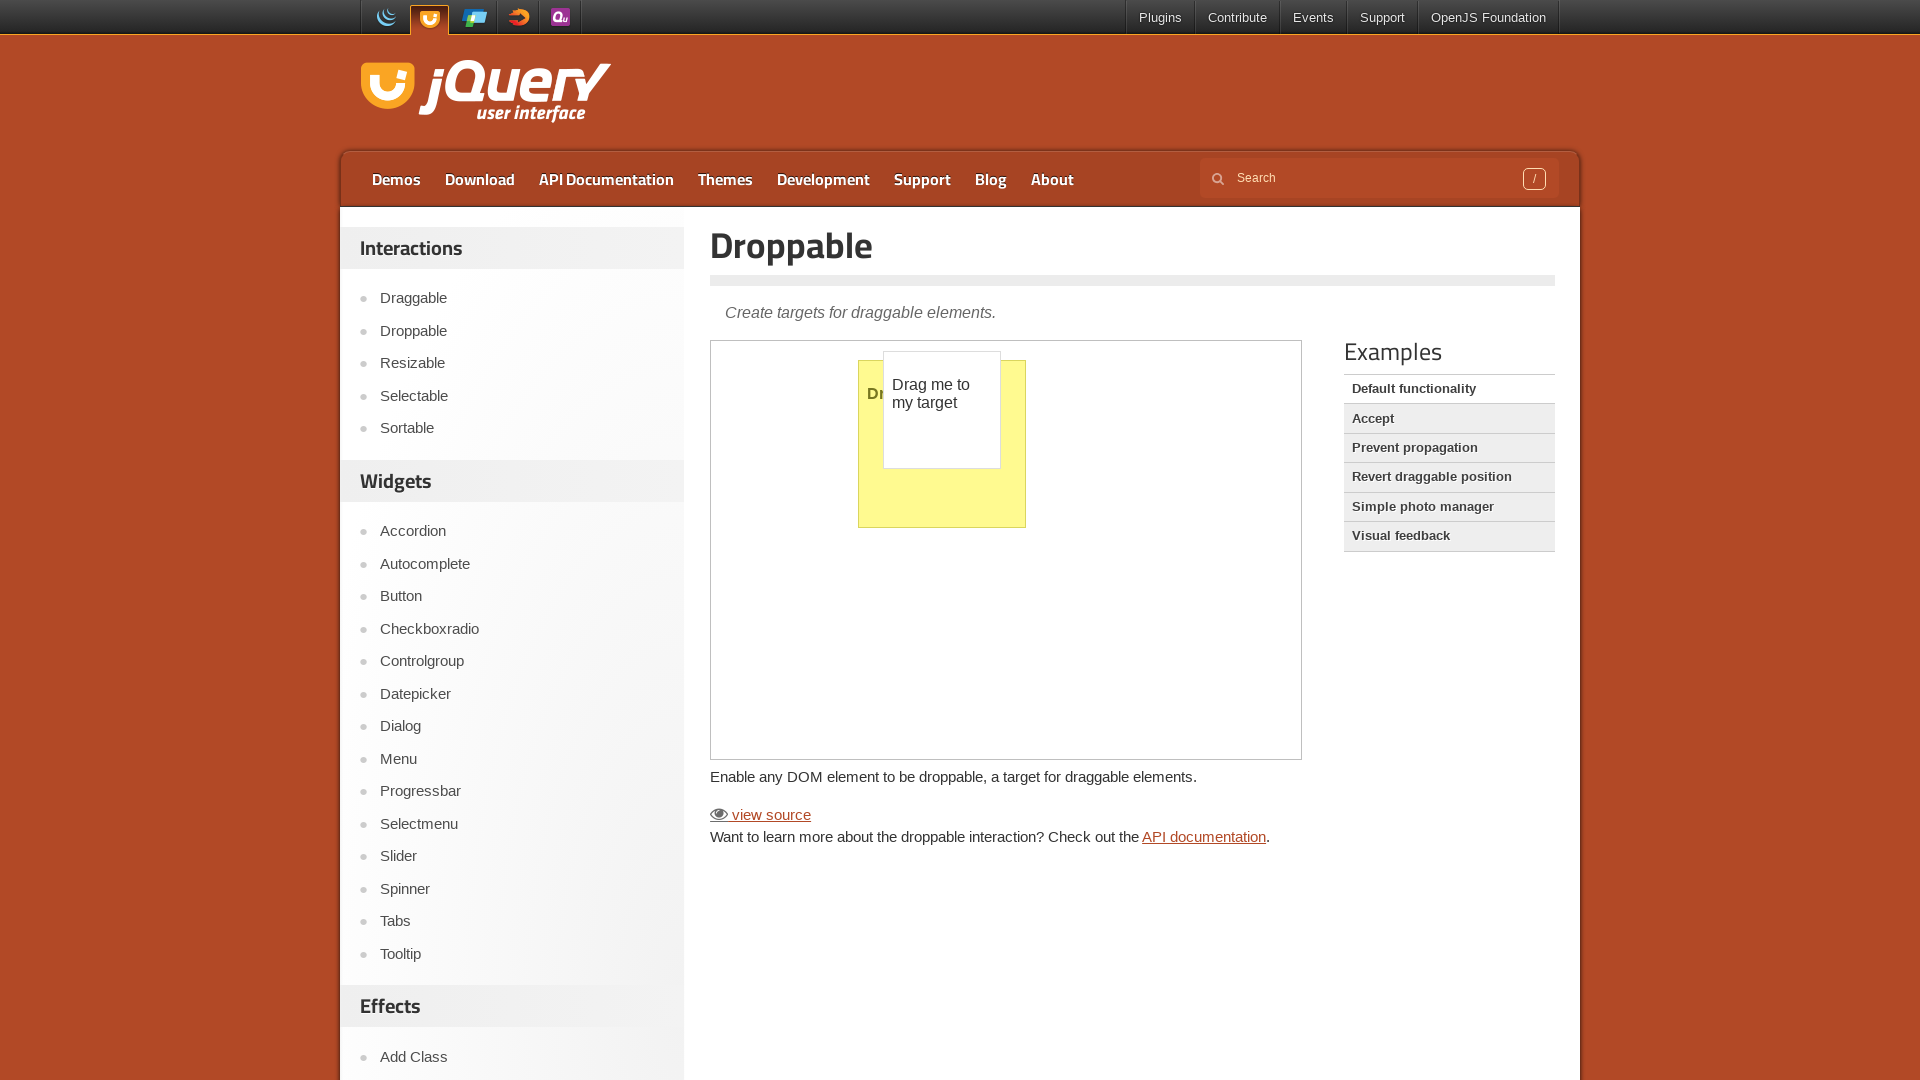